Tests input field functionality by entering a different email address into a text input field

Starting URL: https://www.qa-practice.com/elements/input/simple

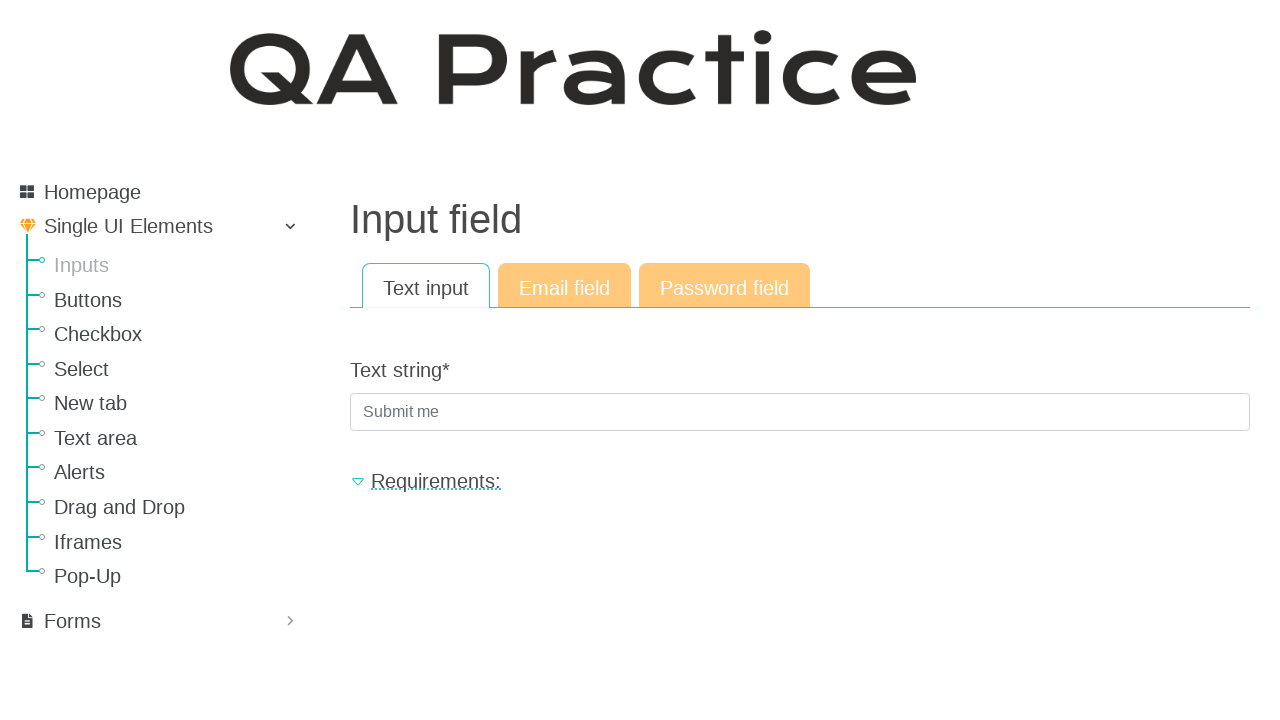

Filled text input field with email address 'sample_user@protonmail.ru' on input[type='text']
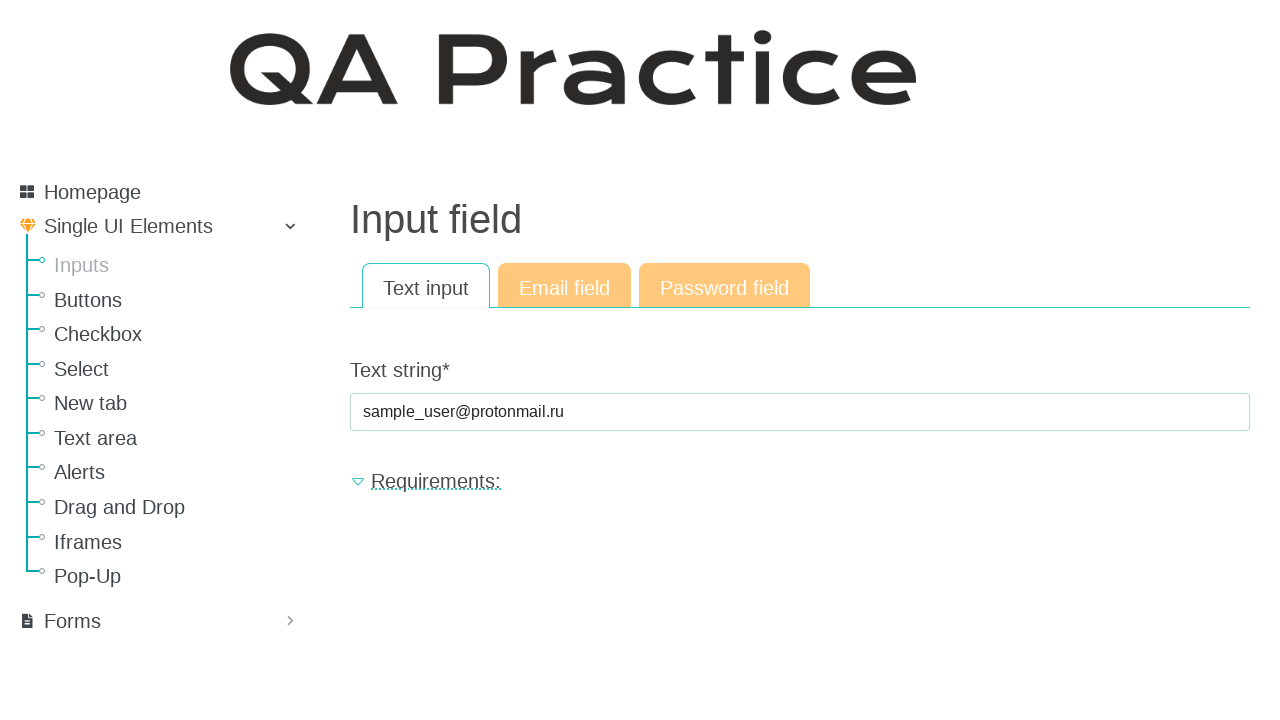

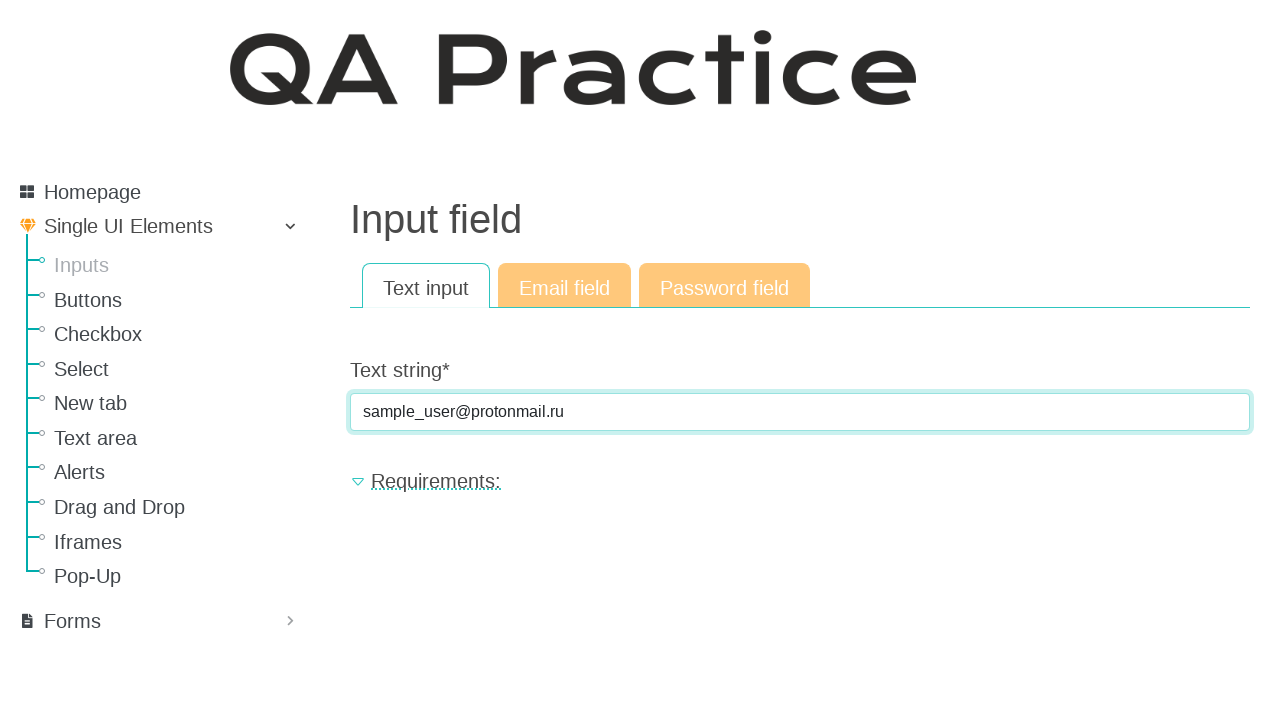